Tests end-to-end flight booking from Philadelphia to New York, including selecting origin/destination cities, choosing a flight, filling passenger details, selecting card type, and completing purchase

Starting URL: https://www.blazedemo.com

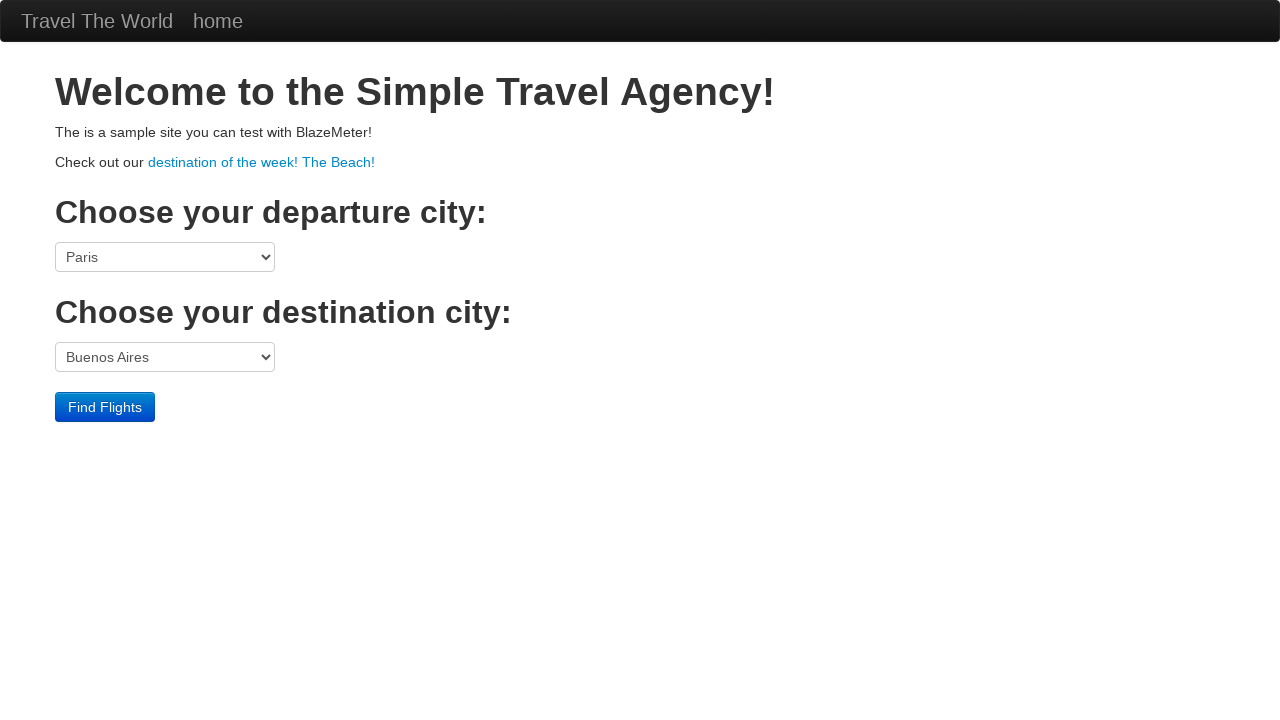

Clicked on origin city dropdown at (165, 257) on select[name='fromPort']
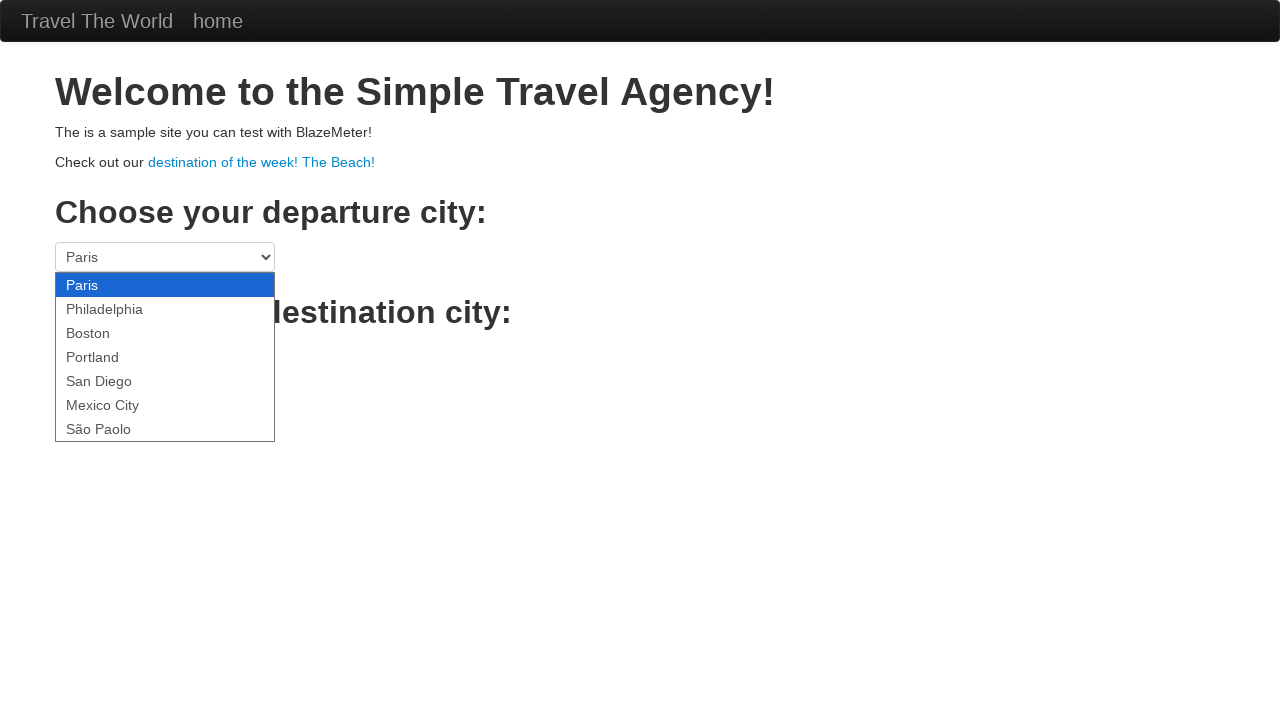

Selected Philadelphia as origin city on select[name='fromPort']
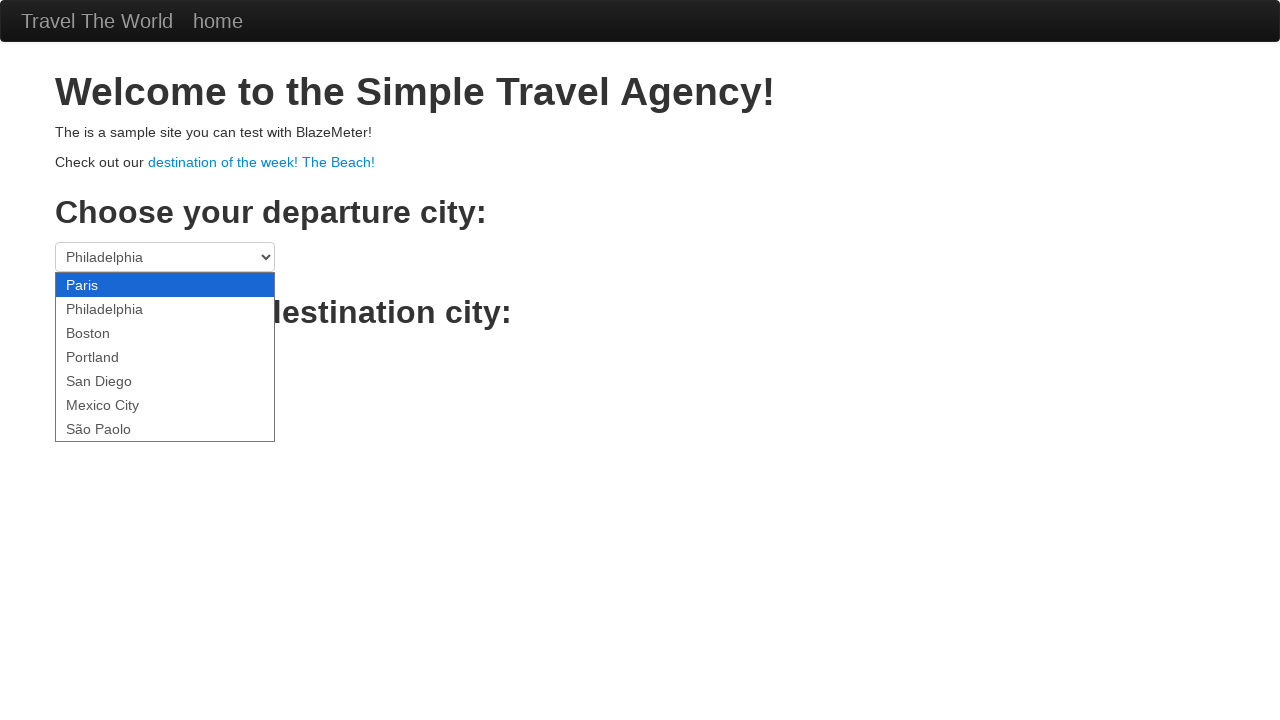

Clicked on destination city dropdown at (165, 357) on select[name='toPort']
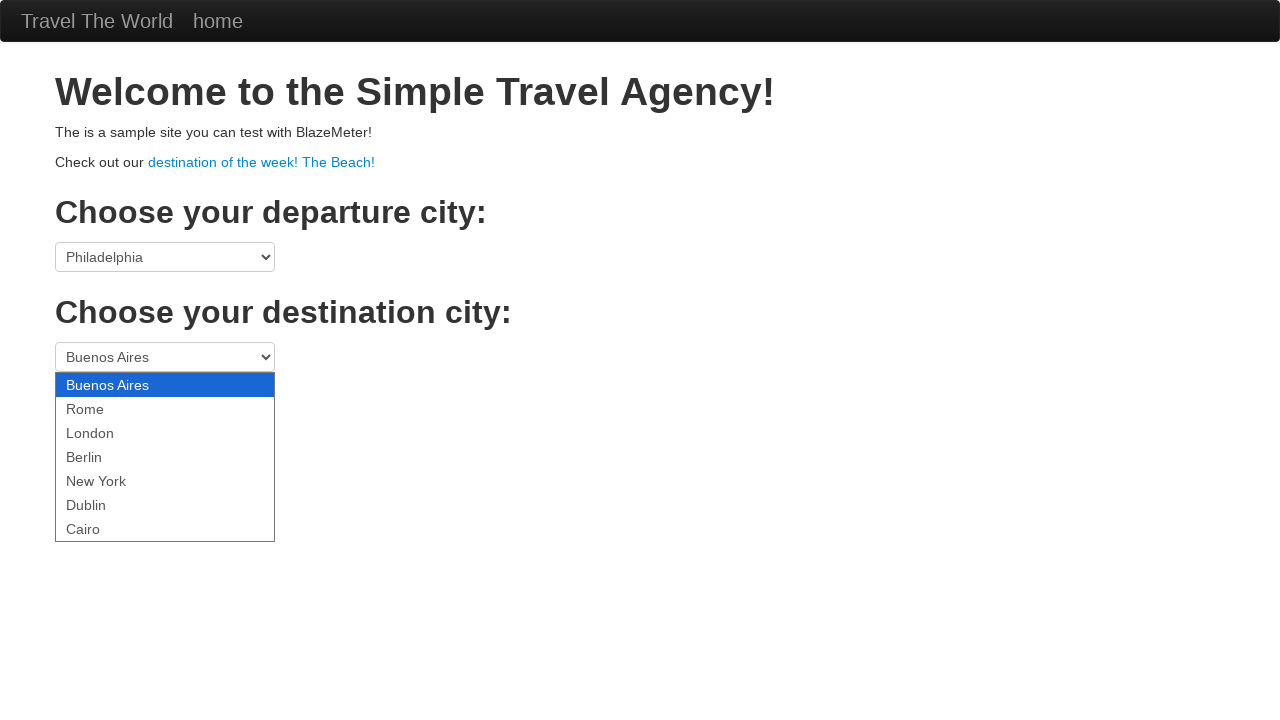

Selected New York as destination city on select[name='toPort']
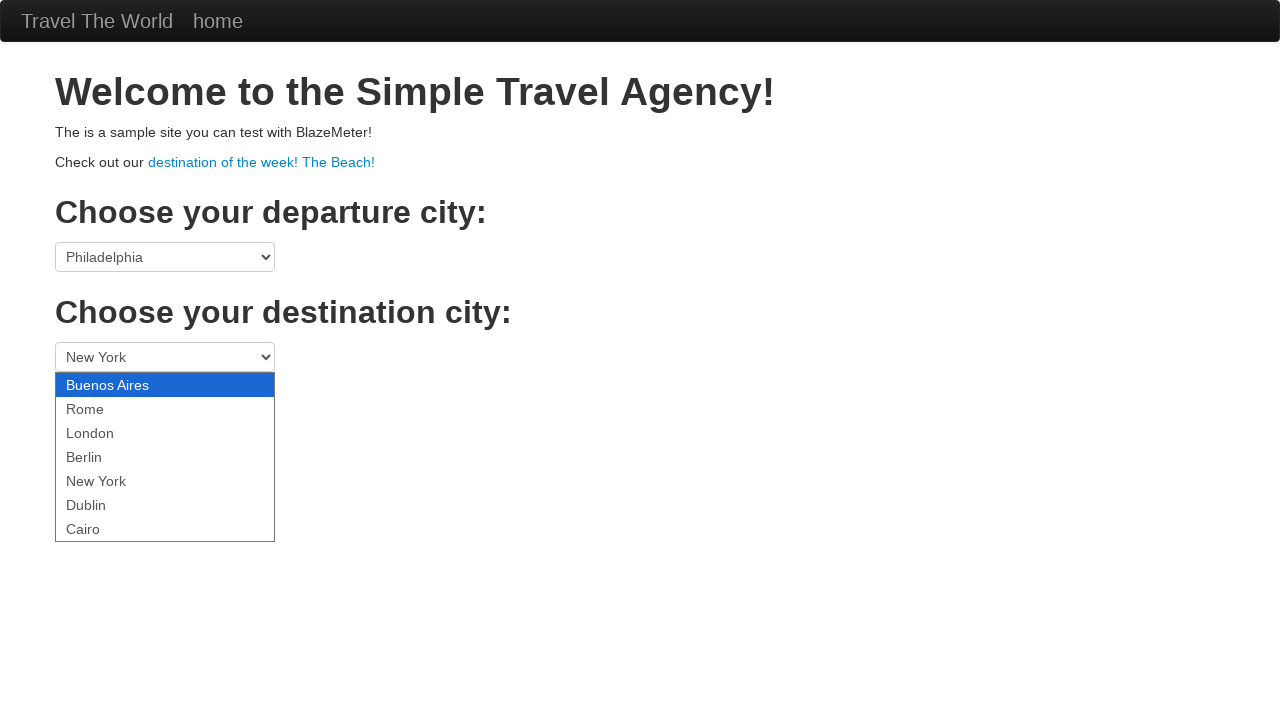

Clicked Find Flights button at (105, 407) on input.btn.btn-primary
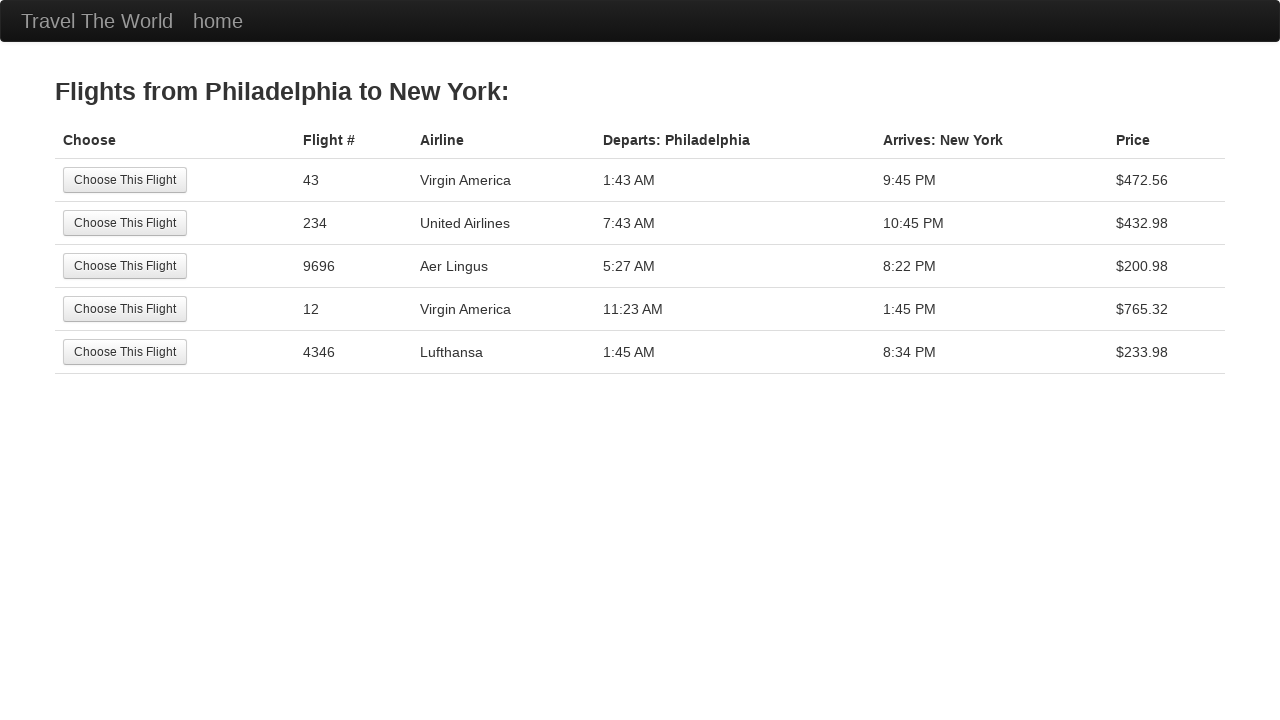

Flights listing page header loaded
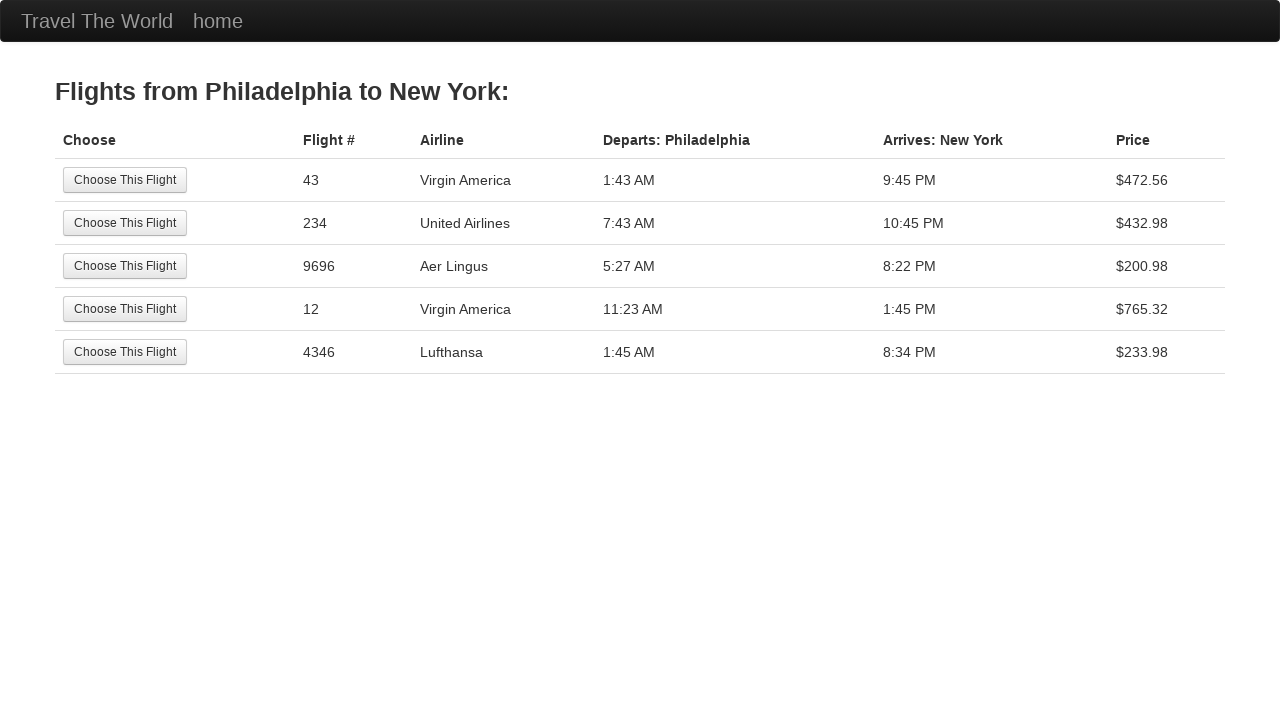

Clicked on first flight option at (125, 180) on tr:nth-child(1) .btn
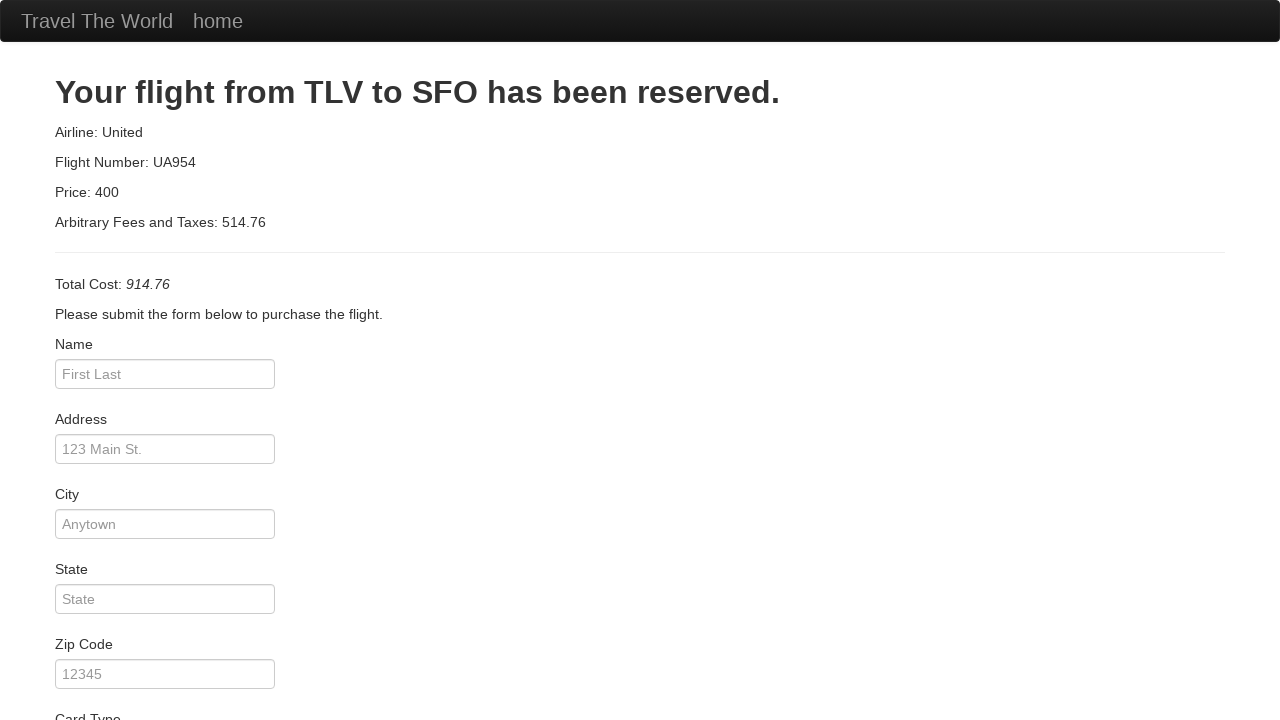

Filled passenger name with 'Juca' on #inputName
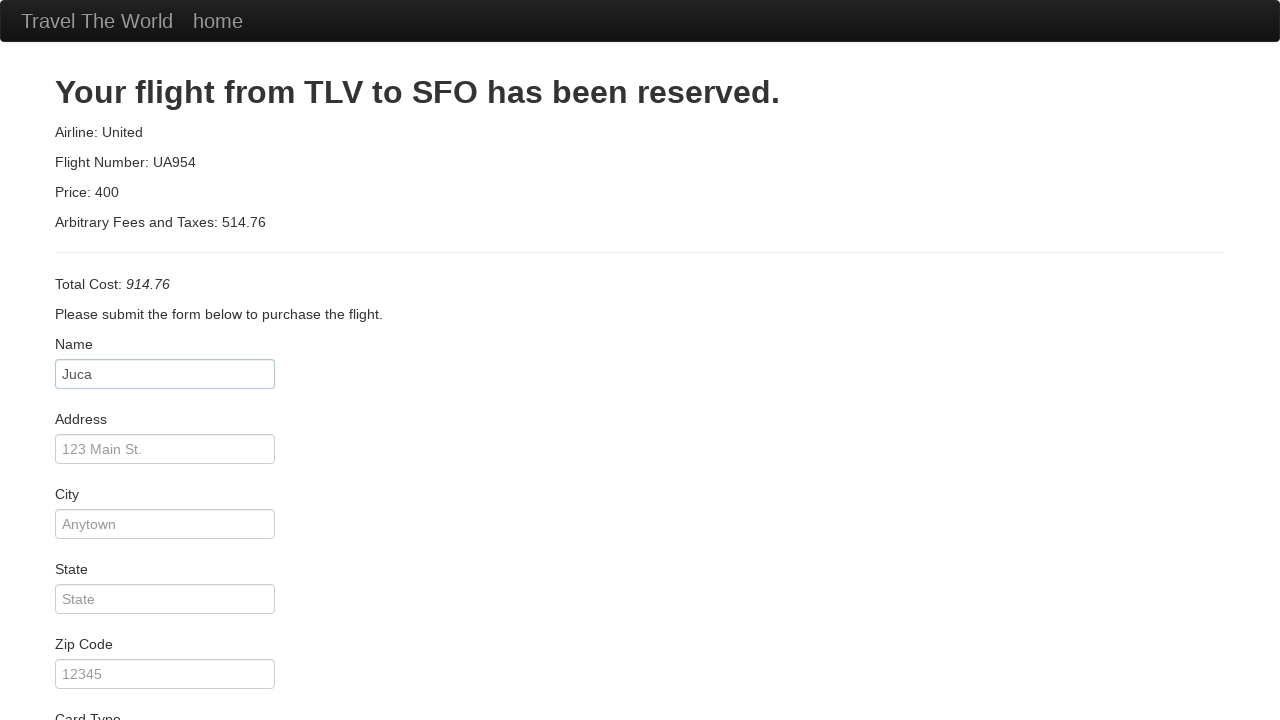

Selected American Express as card type on #cardType
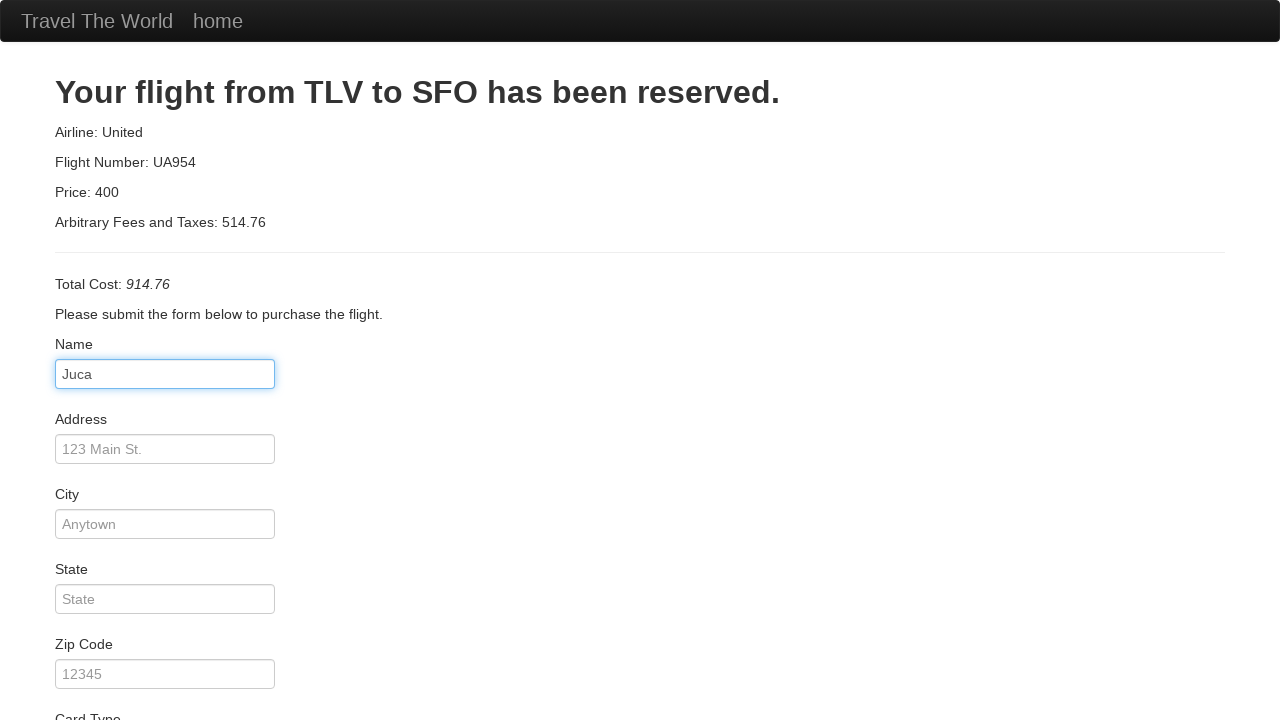

Checked remember me checkbox at (62, 656) on #rememberMe
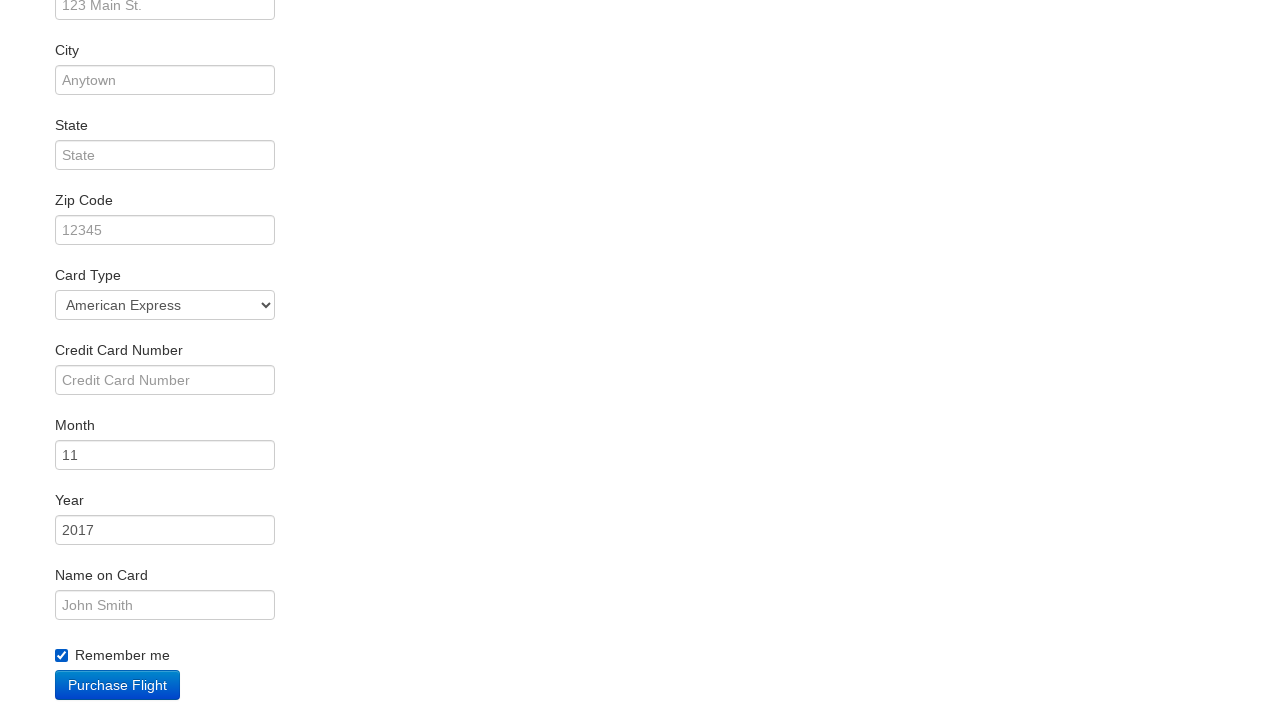

Clicked Purchase Flight button at (118, 685) on input.btn.btn-primary
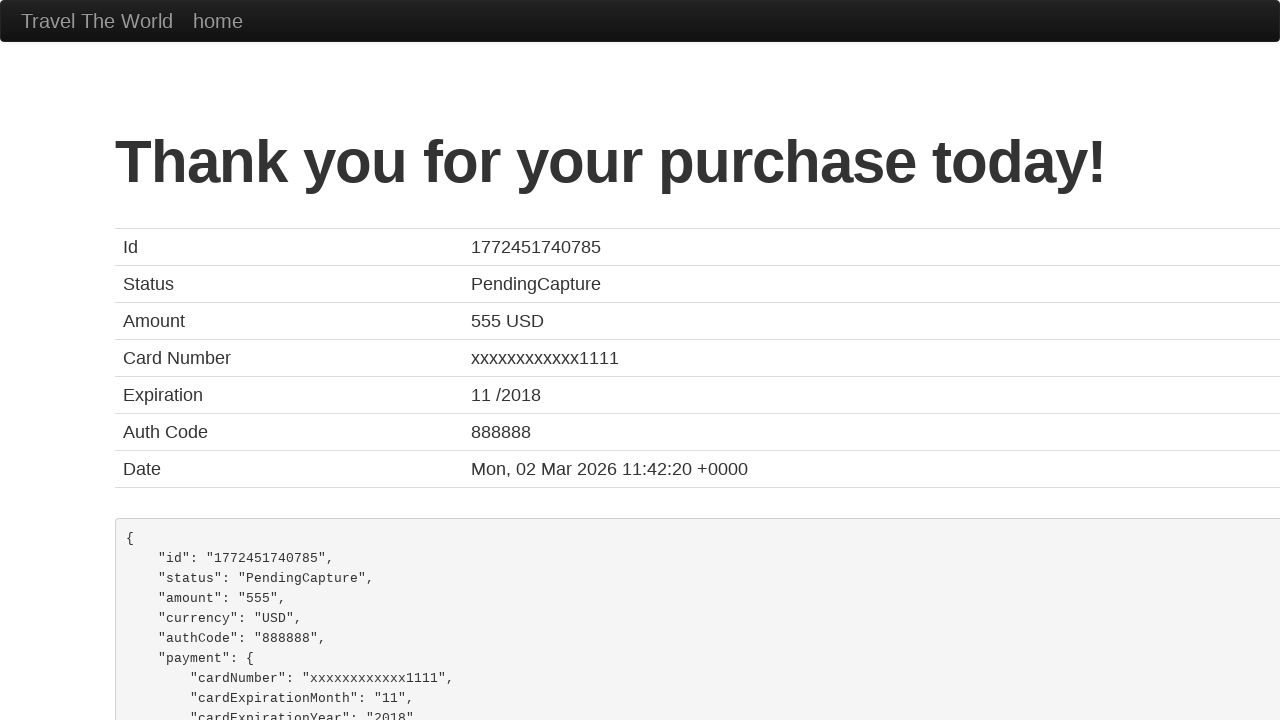

Confirmation page loaded successfully
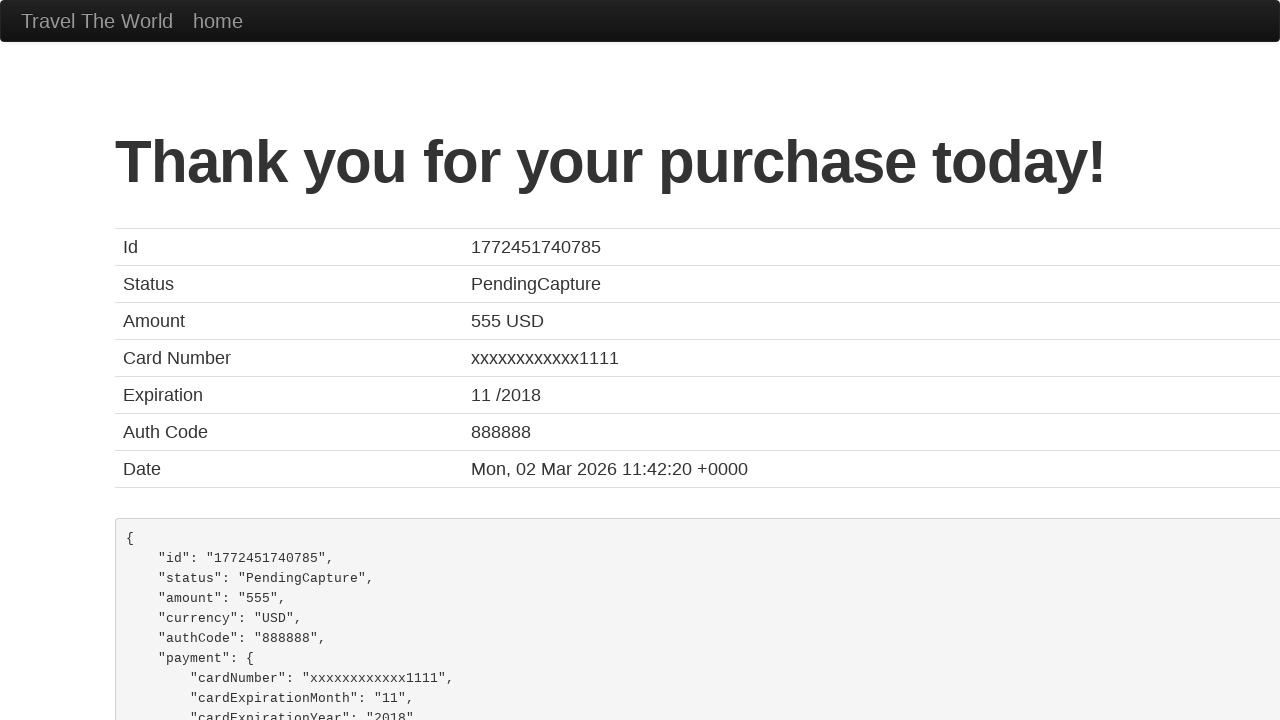

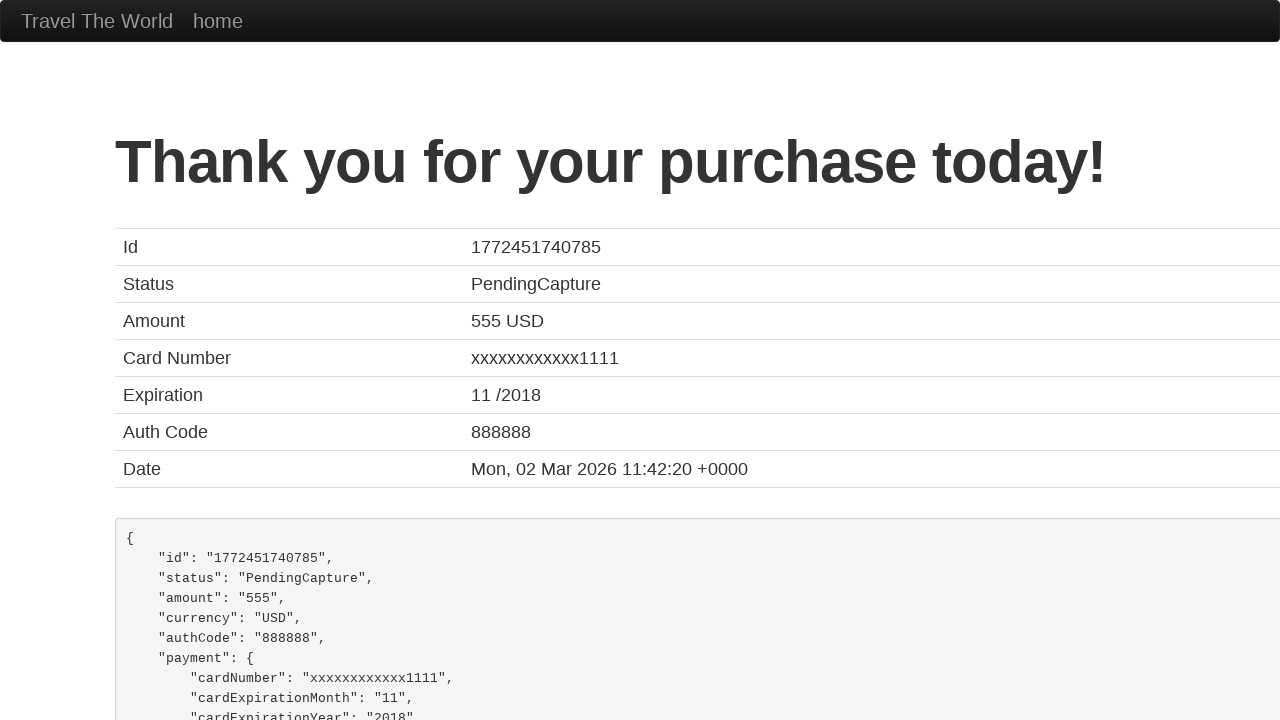